Tests an auto-suggestive dynamic dropdown by typing a partial country name, selecting a matching option from the suggestions, and verifying the selection was applied correctly.

Starting URL: https://rahulshettyacademy.com/AutomationPractice

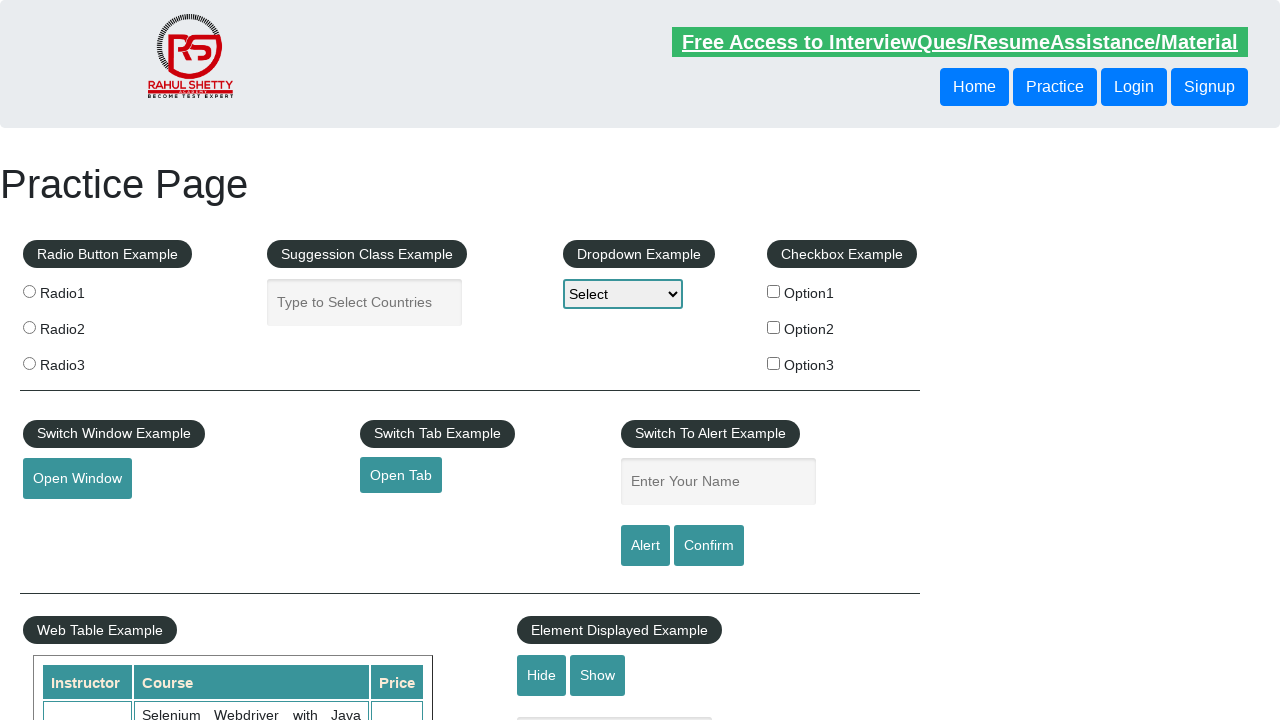

Typed 'ind' in autocomplete field to trigger dynamic dropdown suggestions on #autocomplete
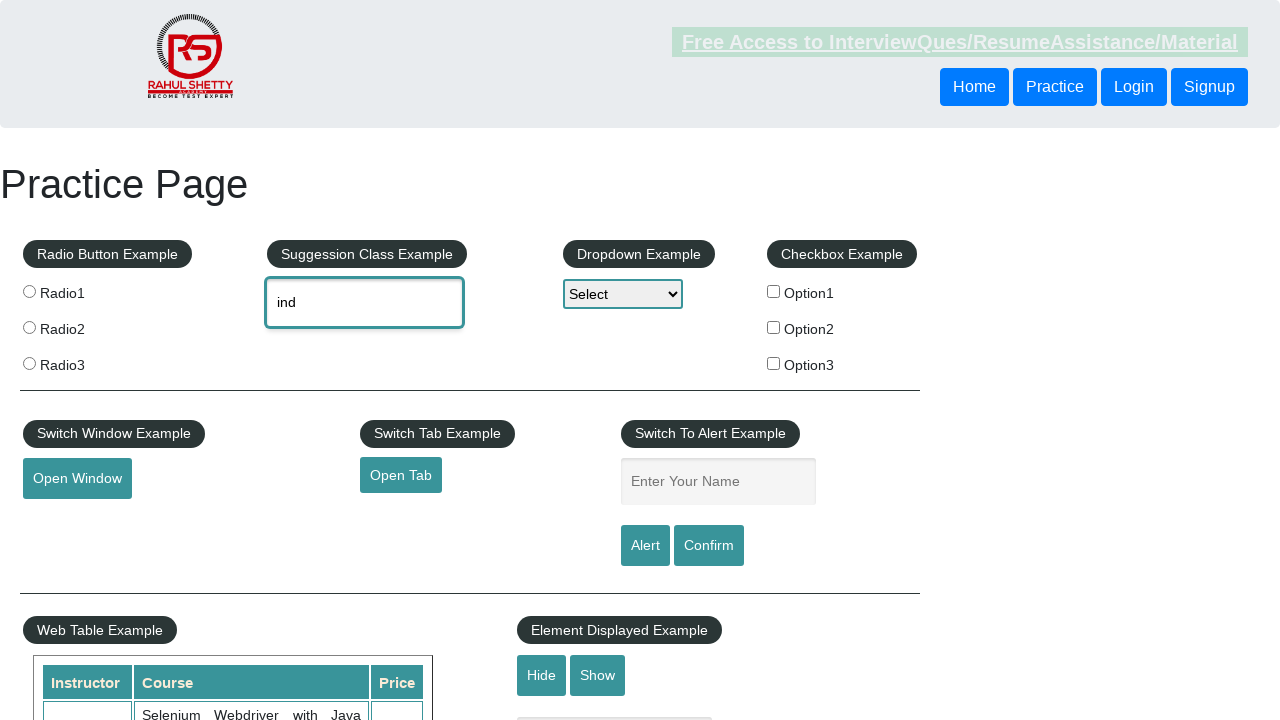

Autocomplete suggestions appeared
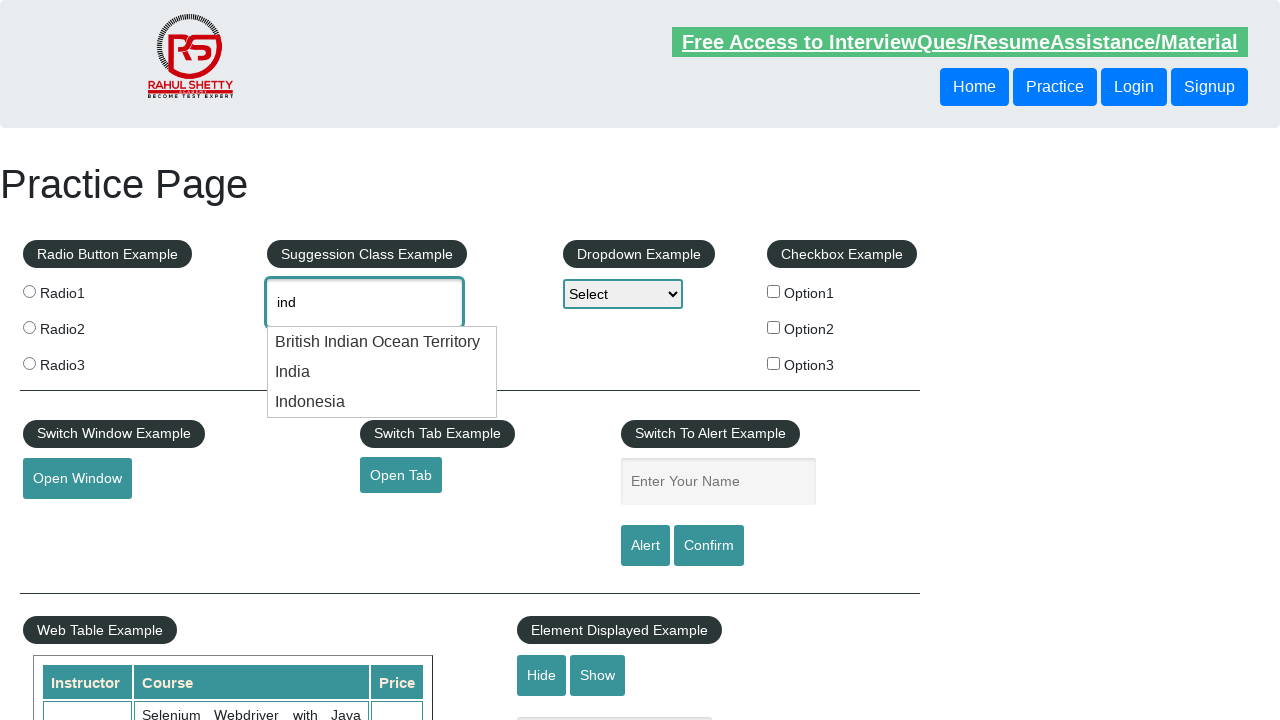

Located 3 autocomplete suggestion items
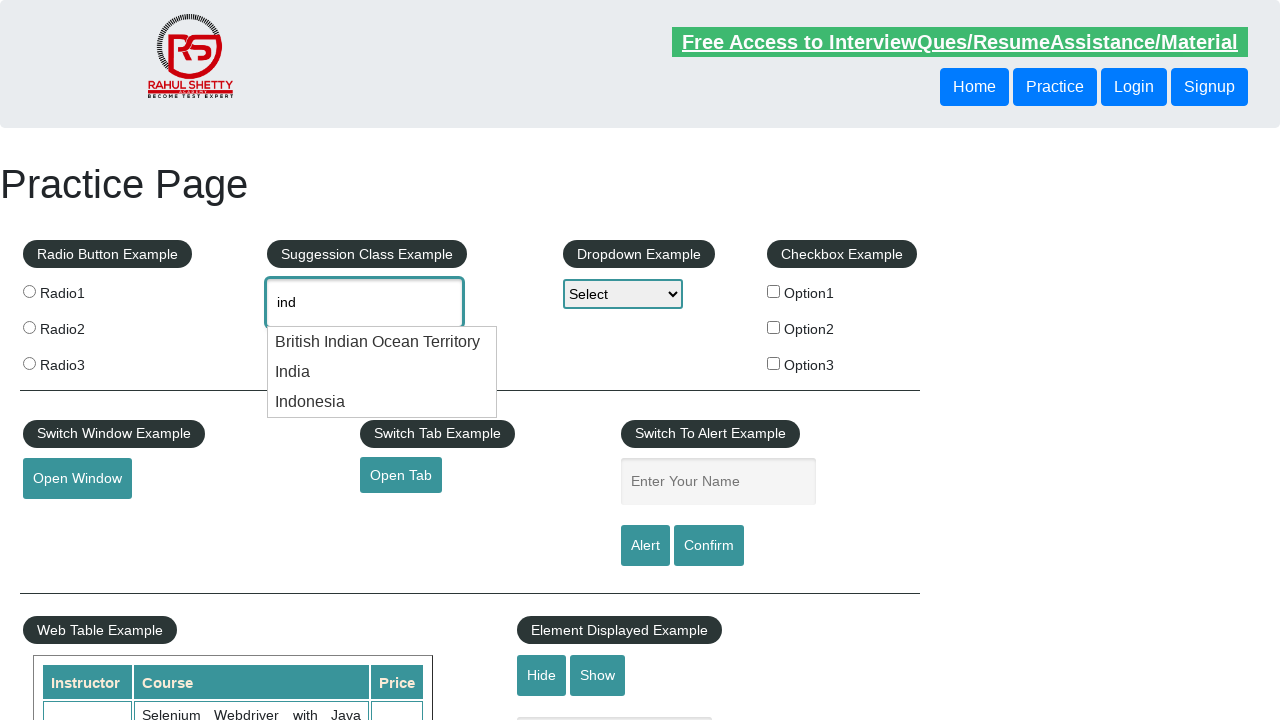

Selected 'India' from the autocomplete suggestions at (382, 372) on li.ui-menu-item div >> nth=1
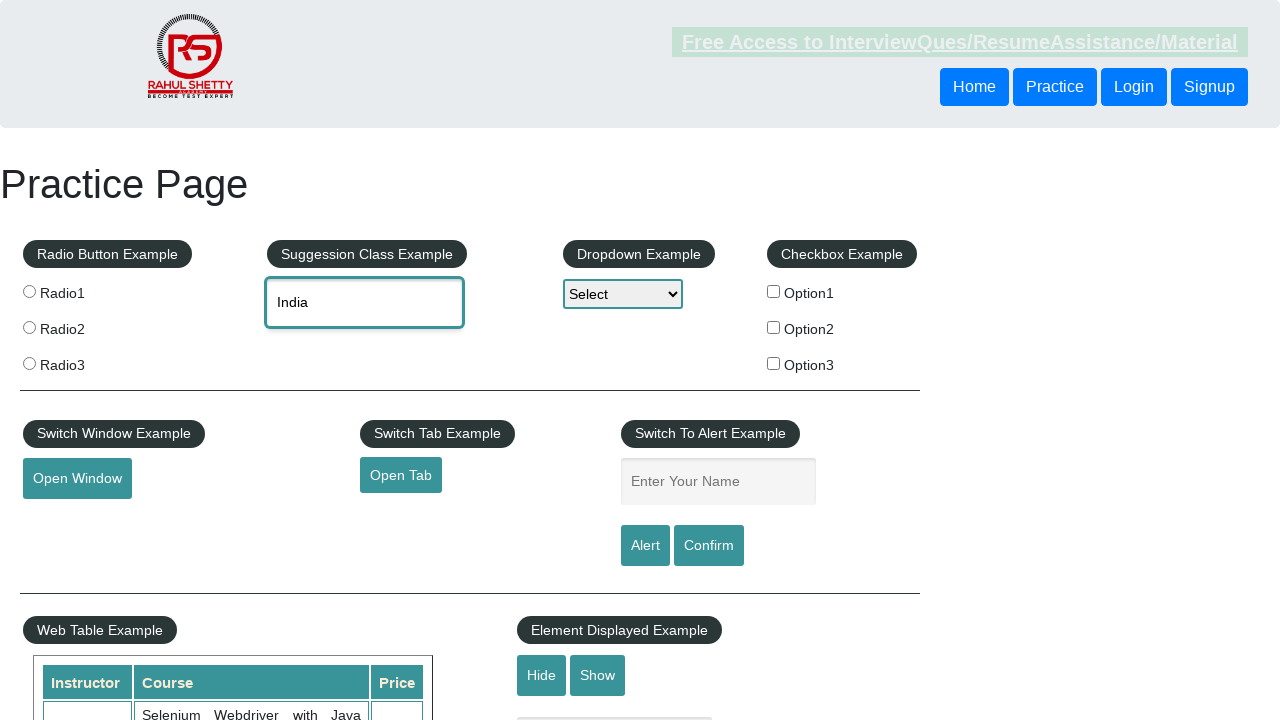

Retrieved autocomplete field value: 'India'
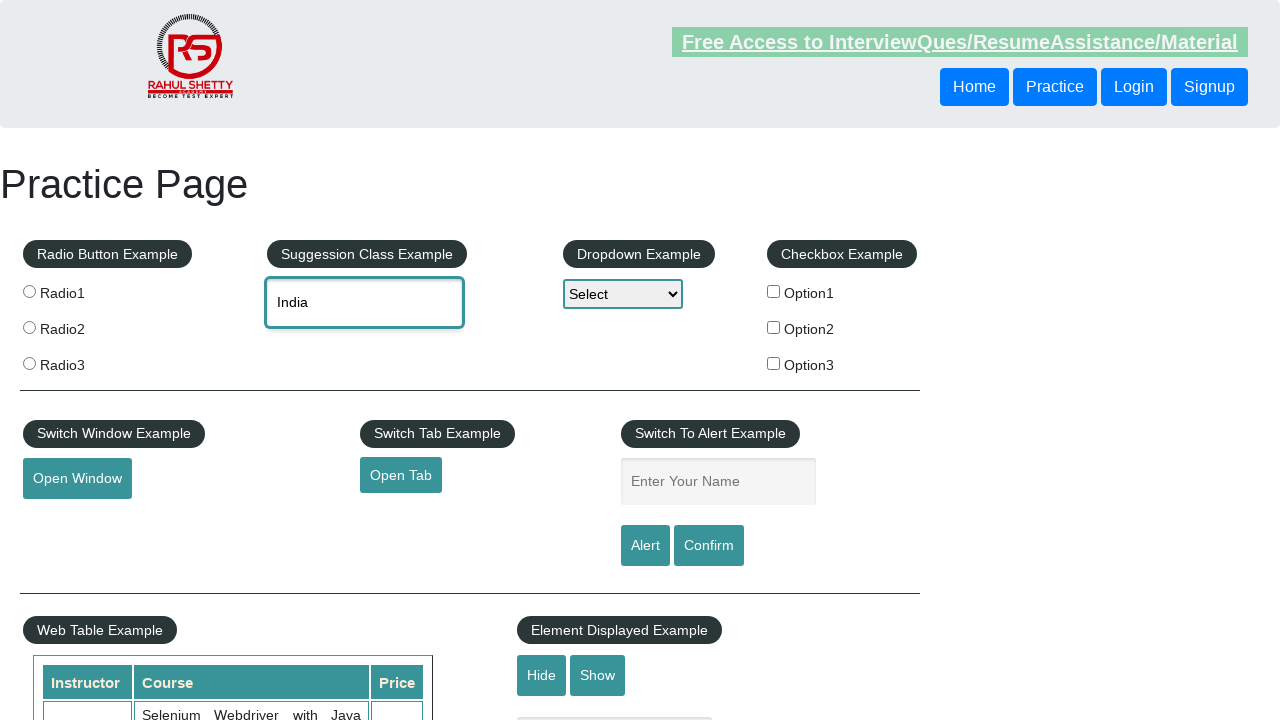

Verified that autocomplete field contains 'India' as expected
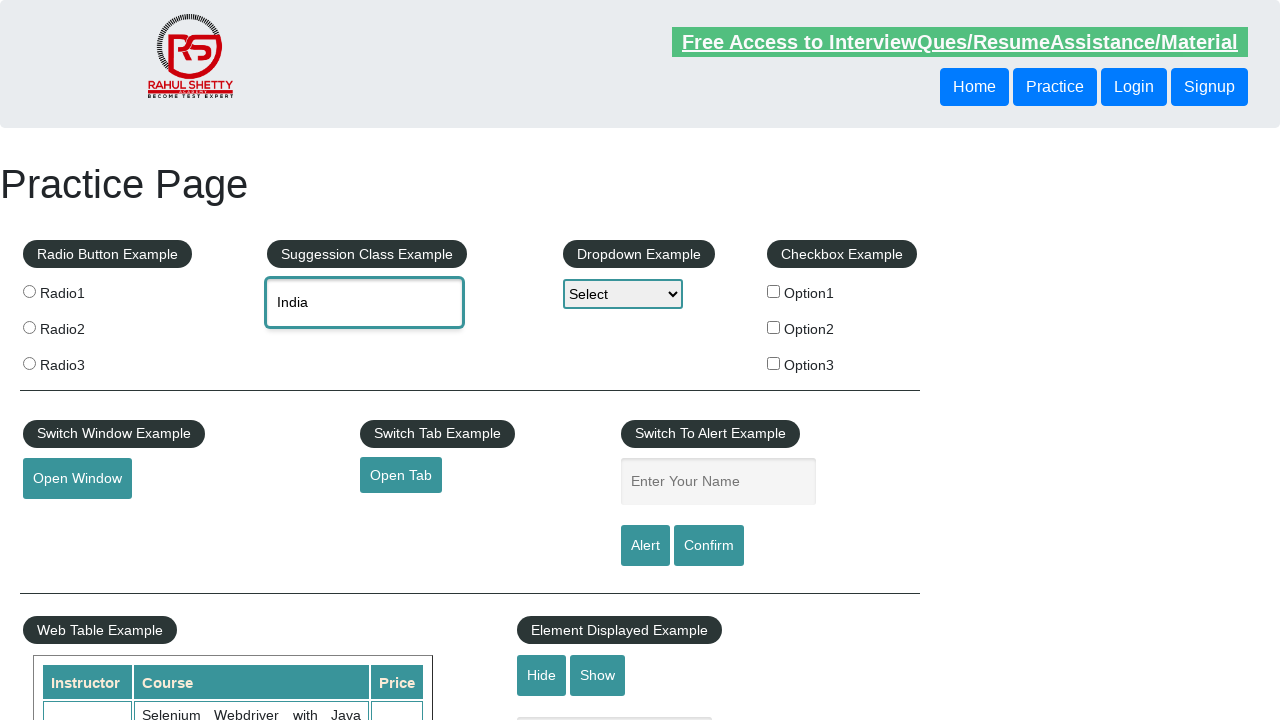

DynamicDropDown test completed successfully
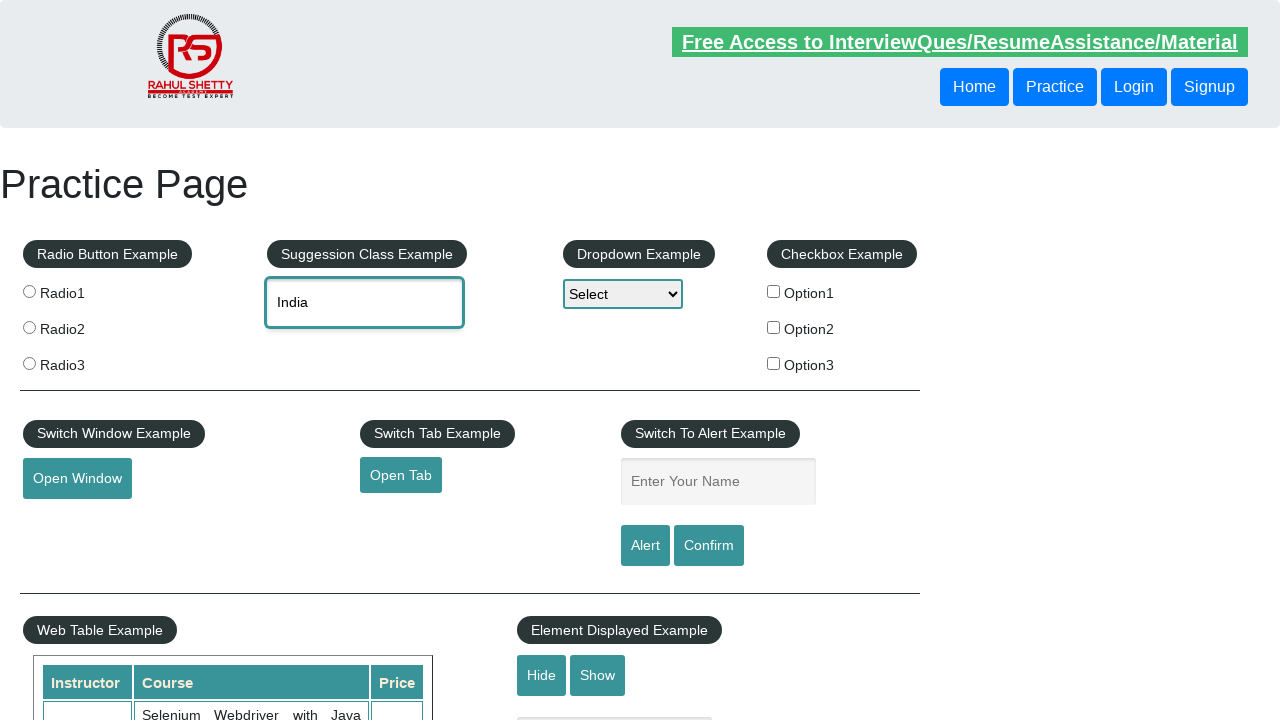

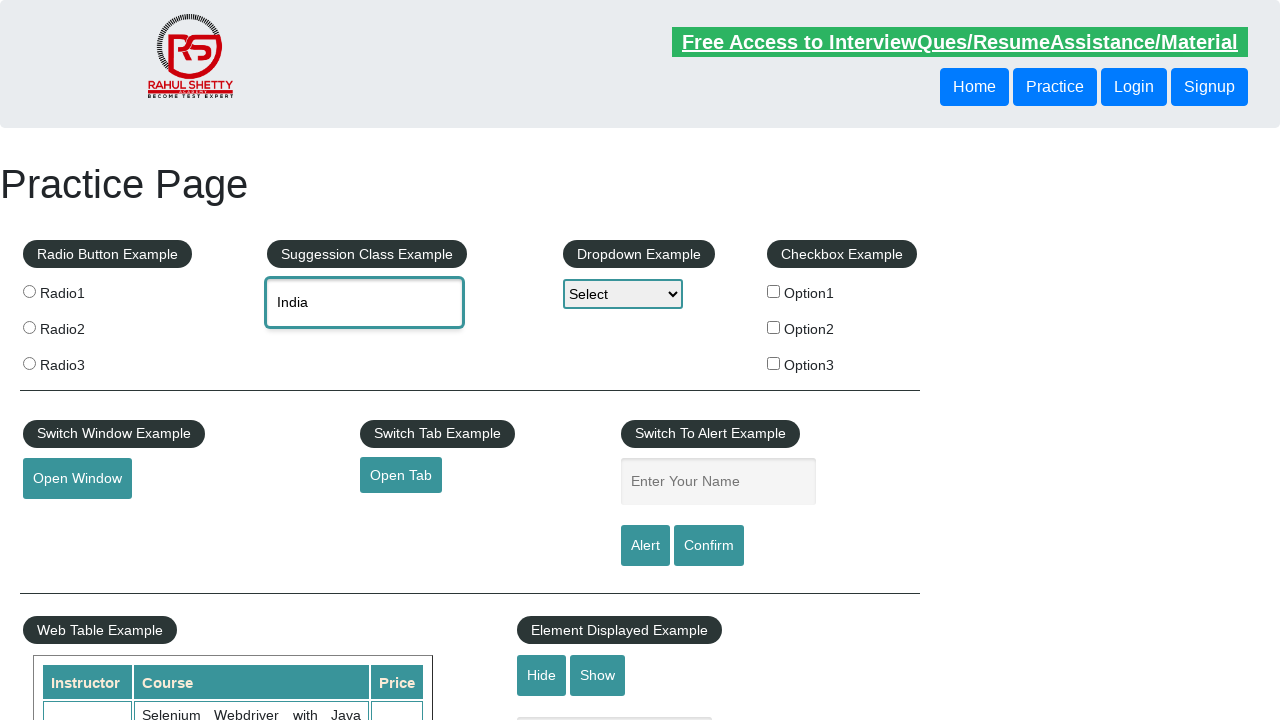